Verifies that the current URL of the OrangeHRM login page matches the expected URL

Starting URL: https://opensource-demo.orangehrmlive.com/web/index.php/auth/login

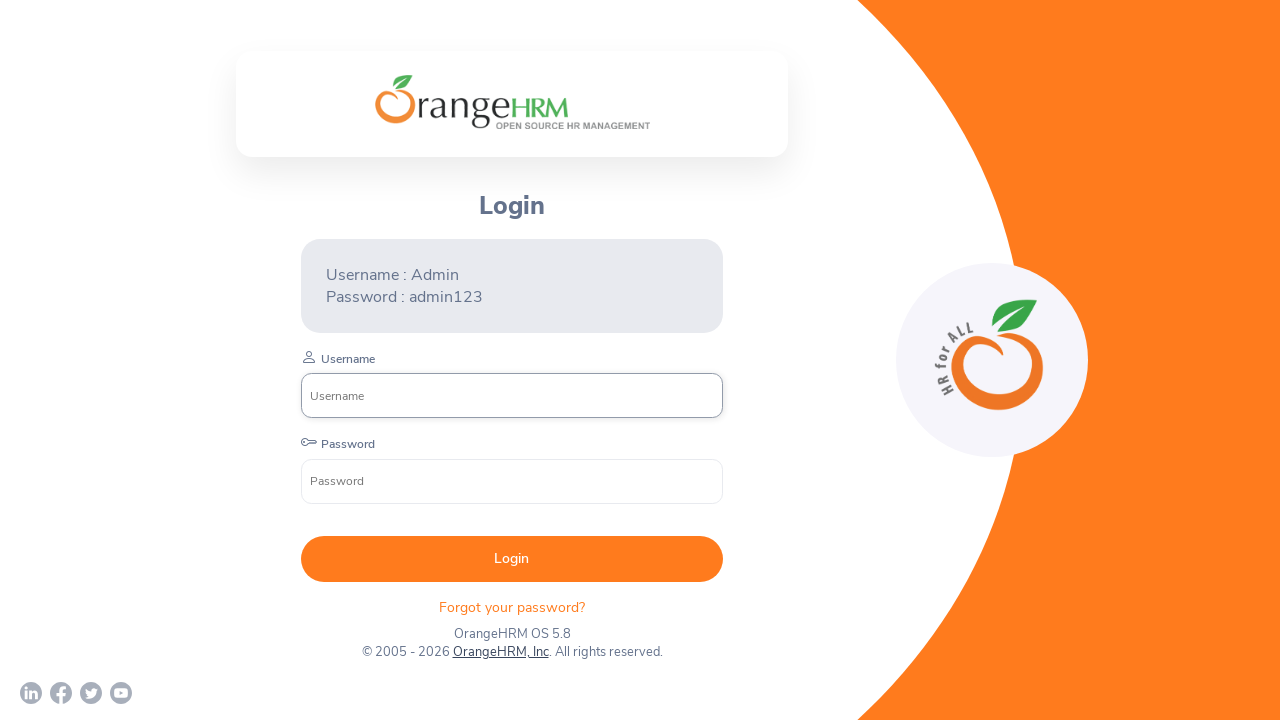

Waited for page to reach domcontentloaded state
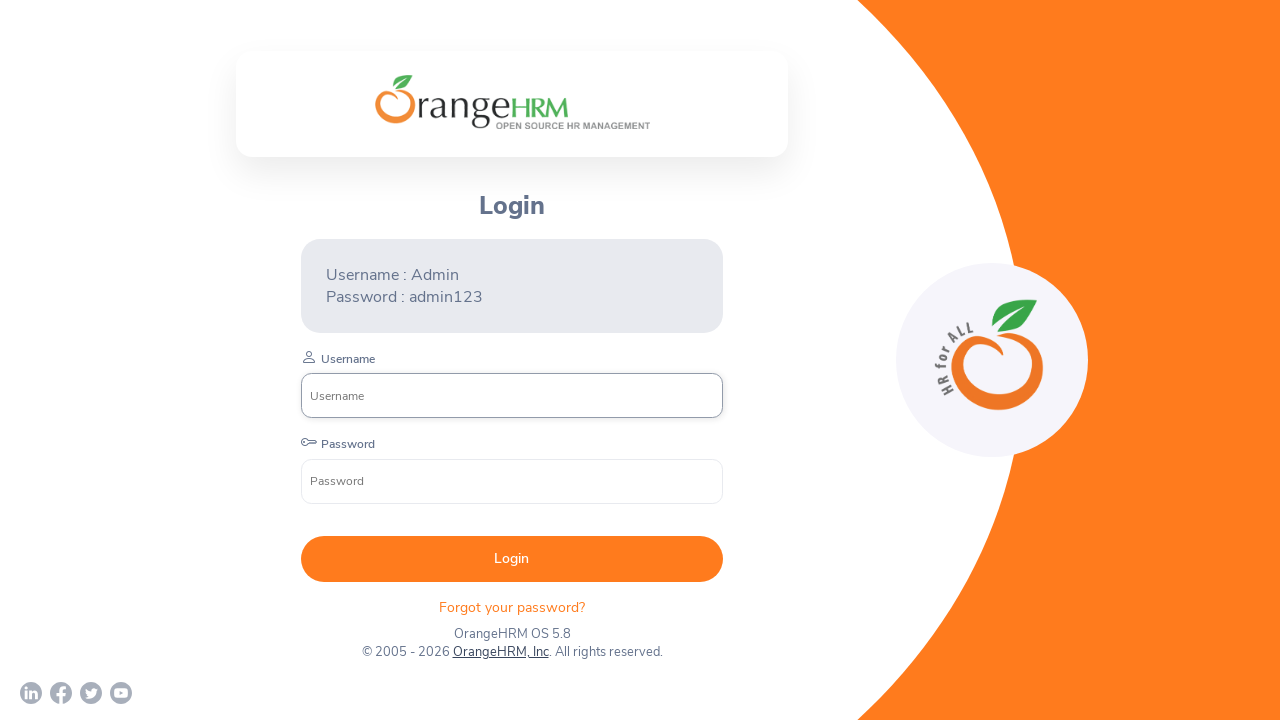

Verified that current URL matches expected OrangeHRM login page URL
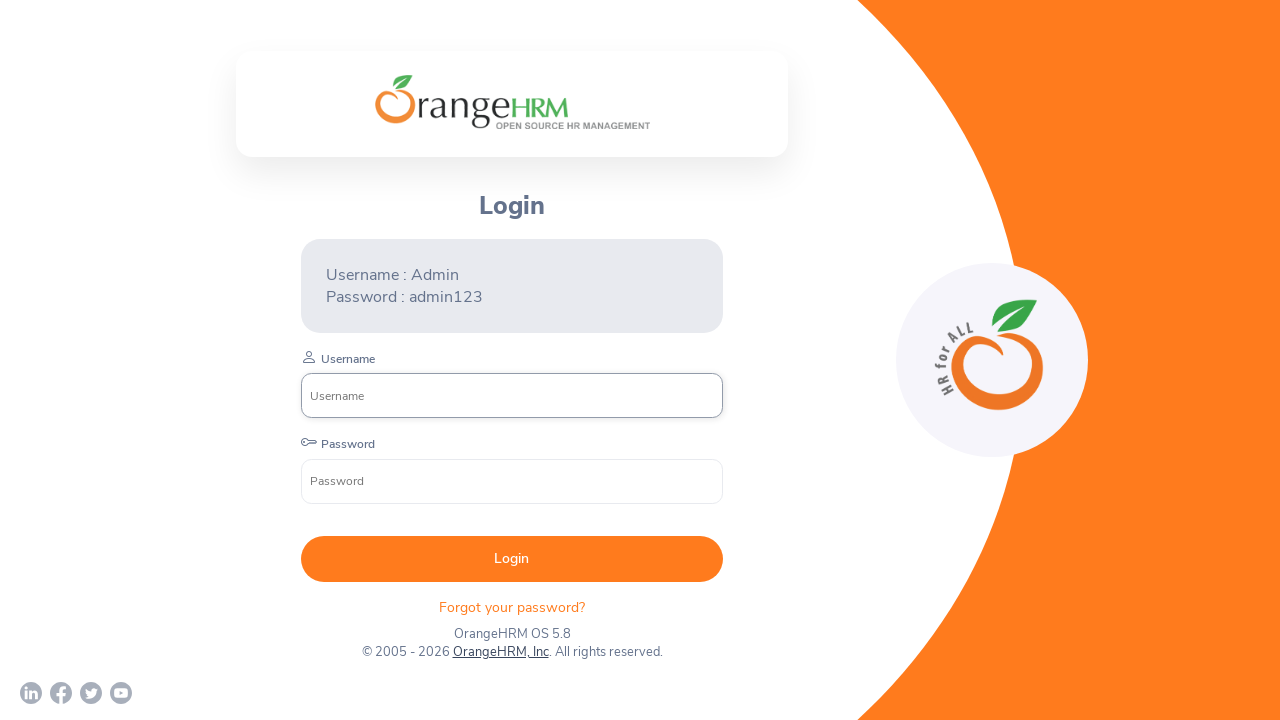

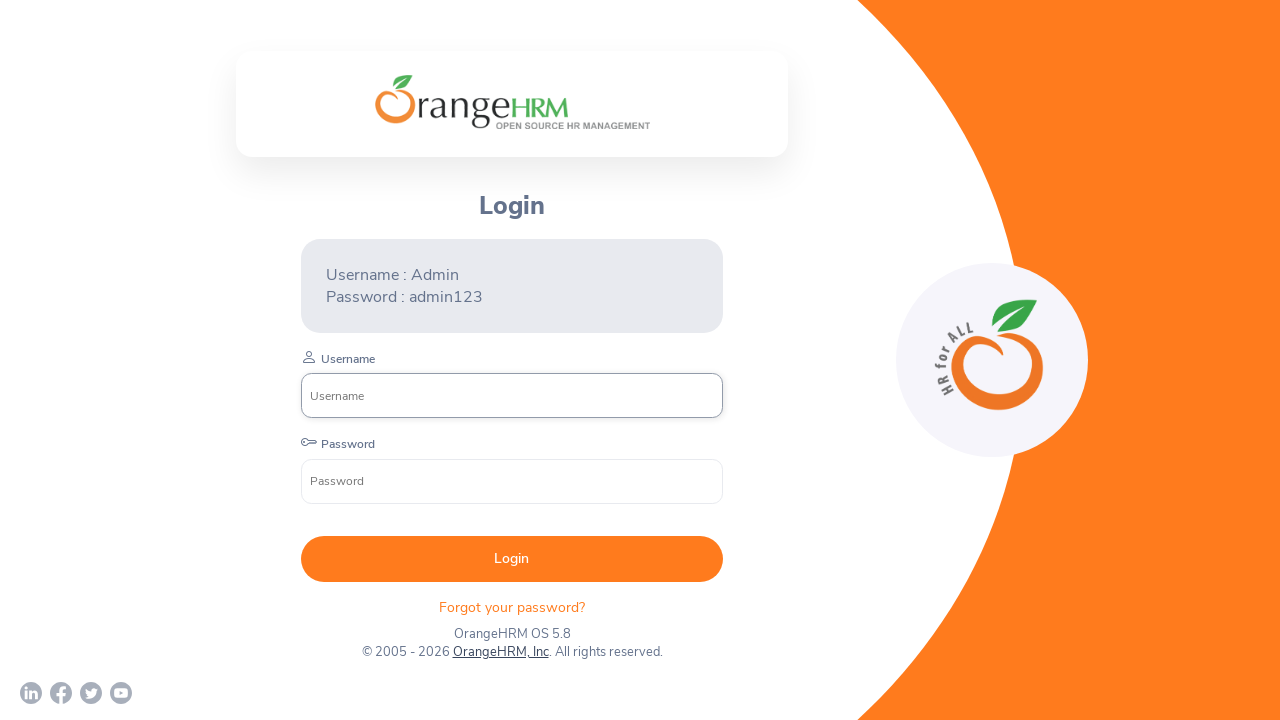